Tests different types of mouse clicks including single click, double click, and right click

Starting URL: http://sahitest.com/demo/clicks.htm

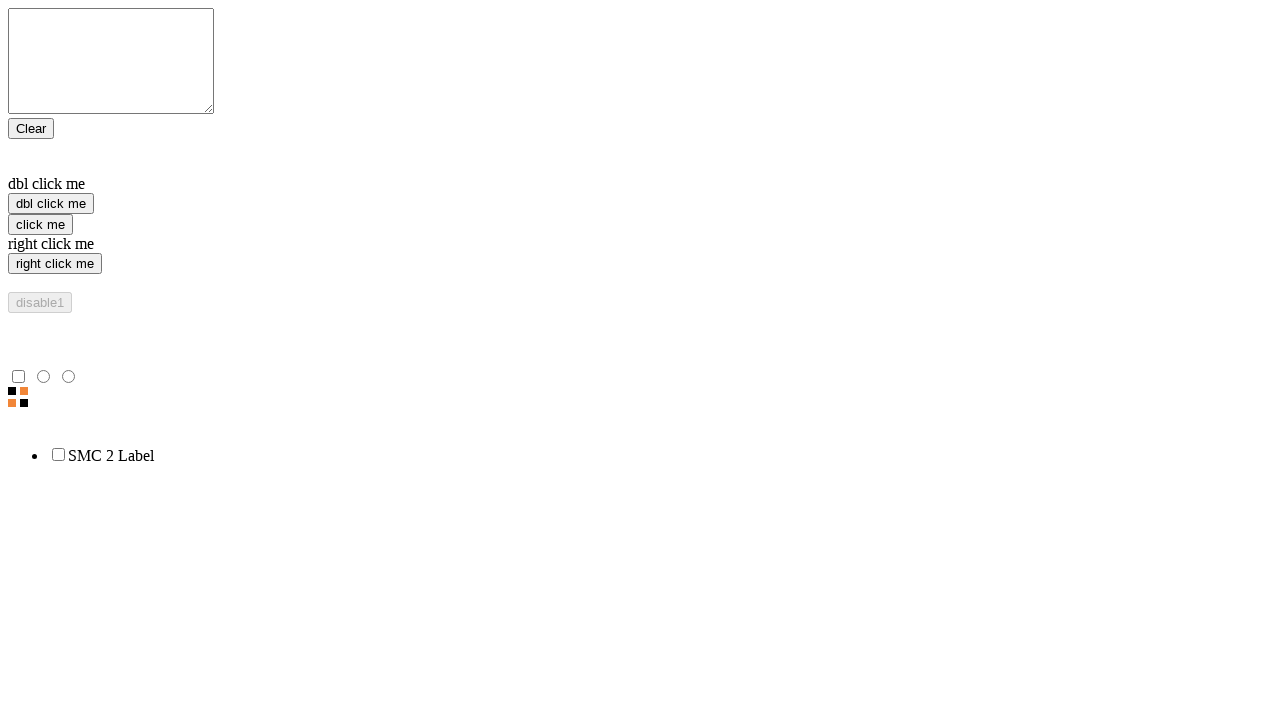

Performed single click on 'click me' button at (40, 224) on xpath=//input[@value="click me"]
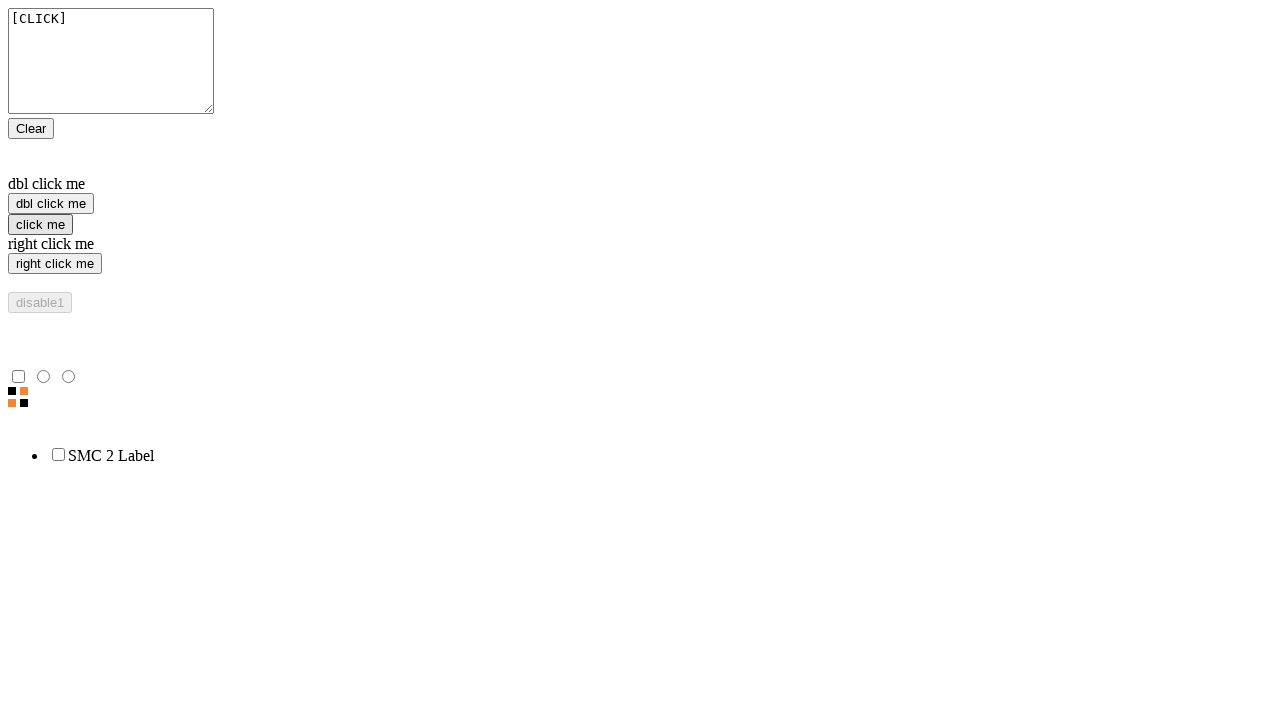

Performed right click on 'right click me' button at (55, 264) on //input[@value="right click me"]
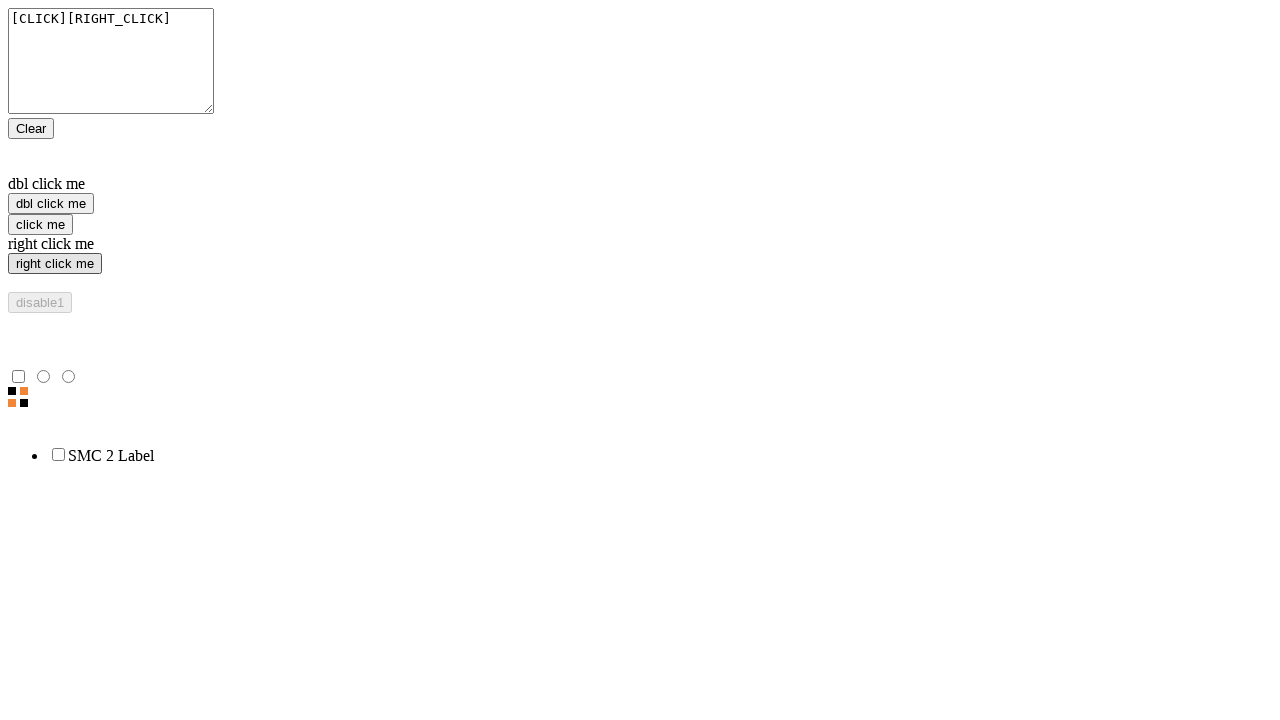

Performed double click on 'dbl click me' button at (51, 204) on xpath=//input[@value="dbl click me"]
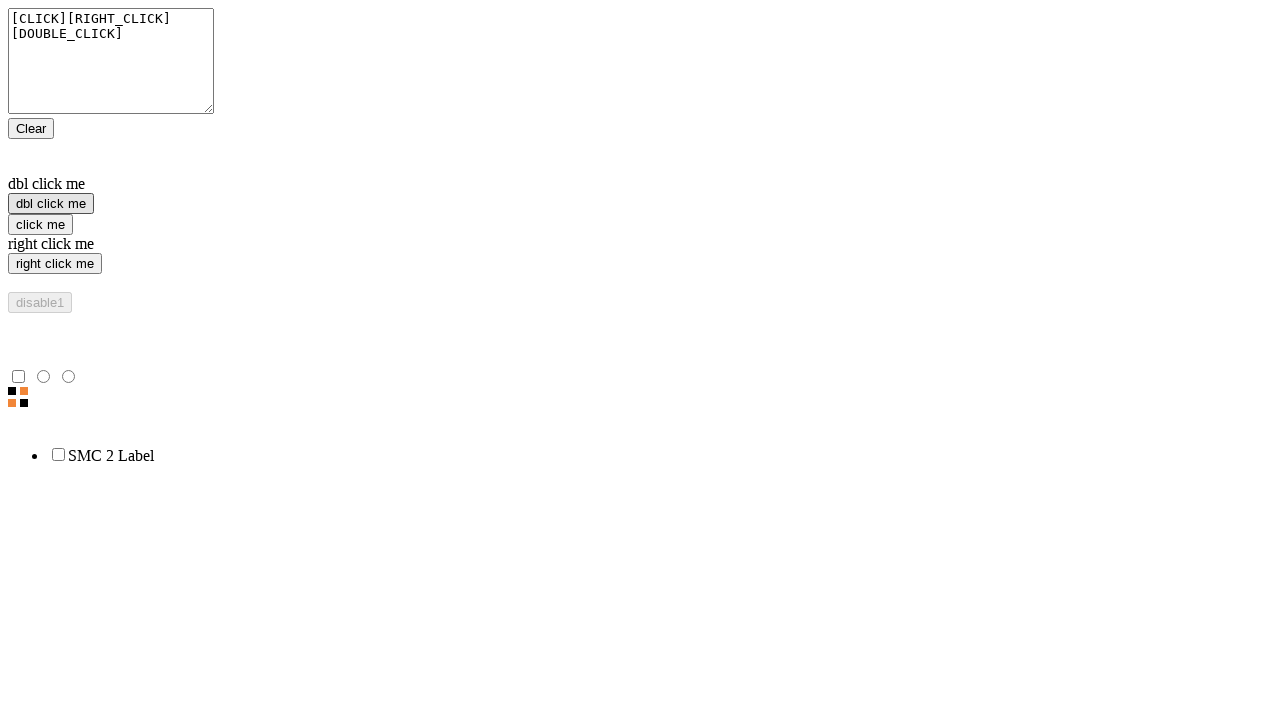

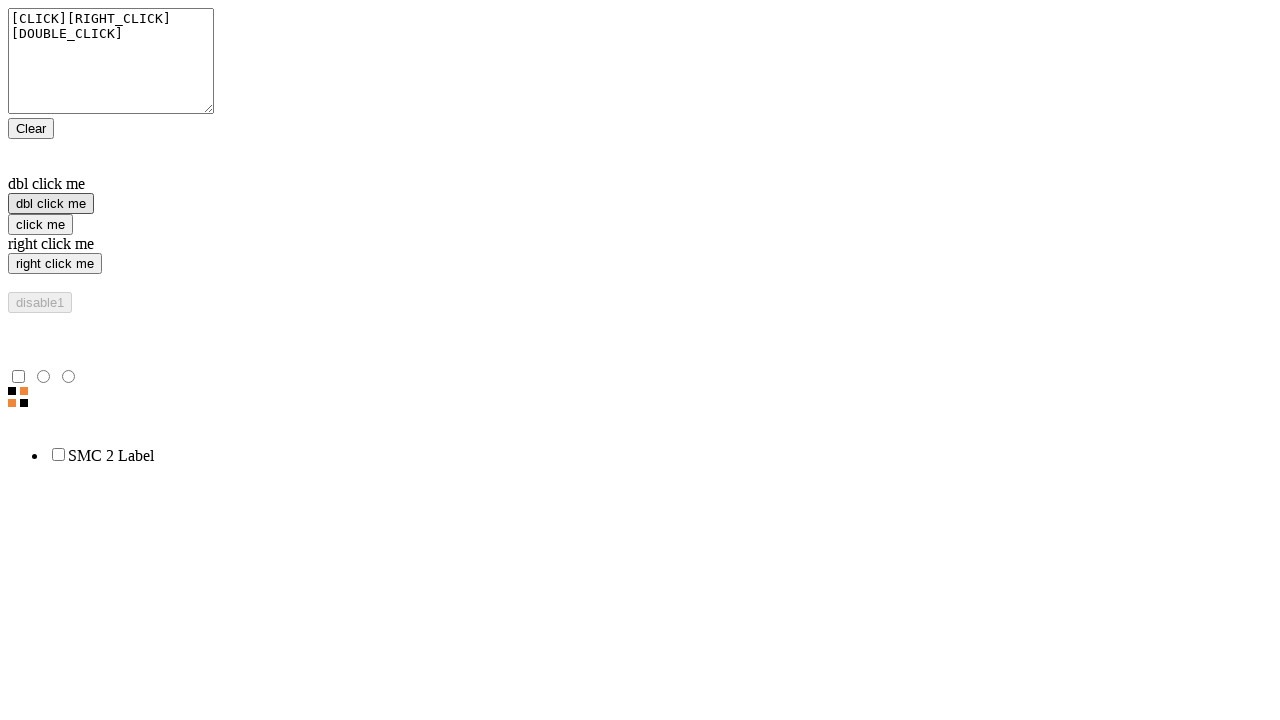